Tests auto-suggestive dropdown functionality by typing "ind" and selecting "India" from the suggested options

Starting URL: https://rahulshettyacademy.com/dropdownsPractise/

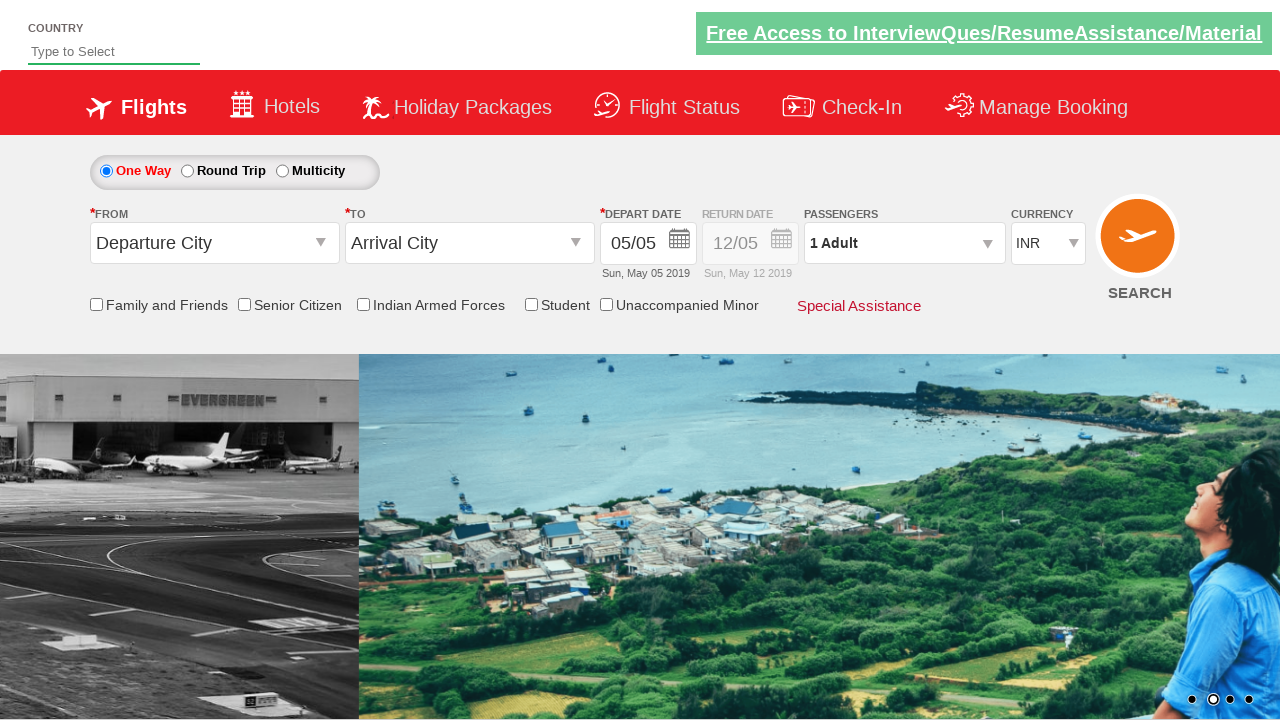

Typed 'ind' in the auto-suggest input field on #autosuggest
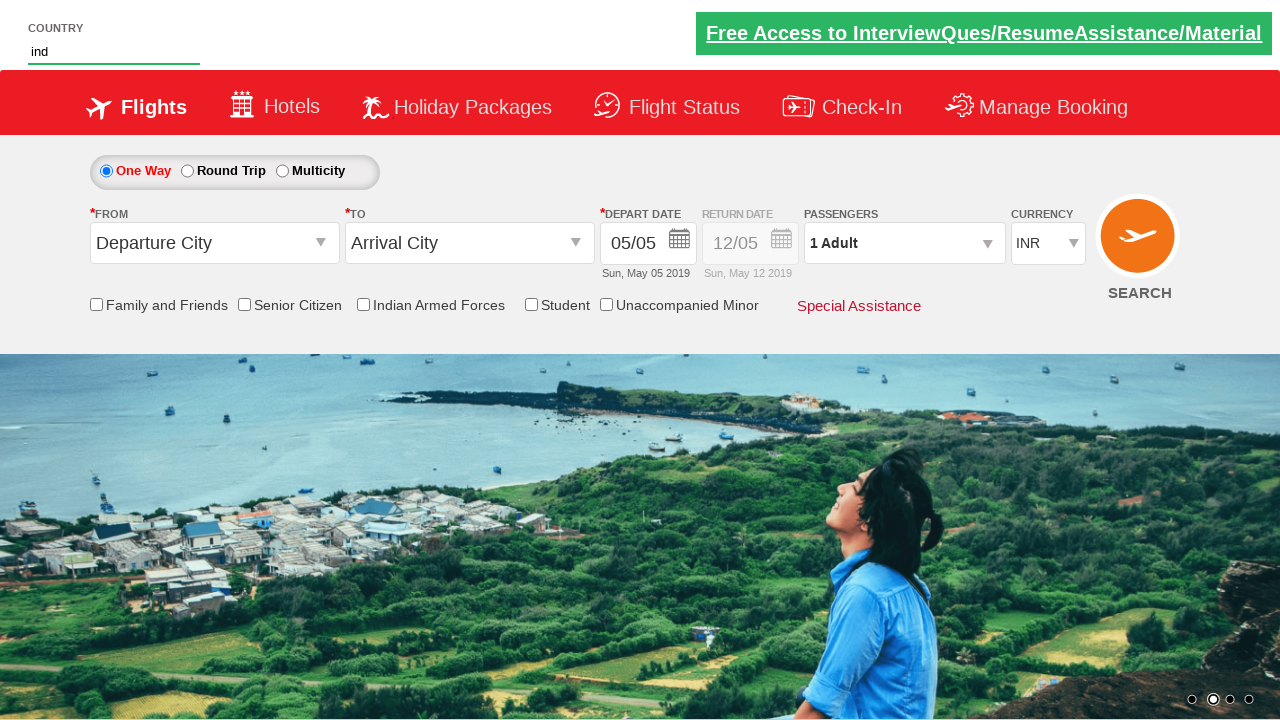

Waited for auto-suggest dropdown suggestions to appear
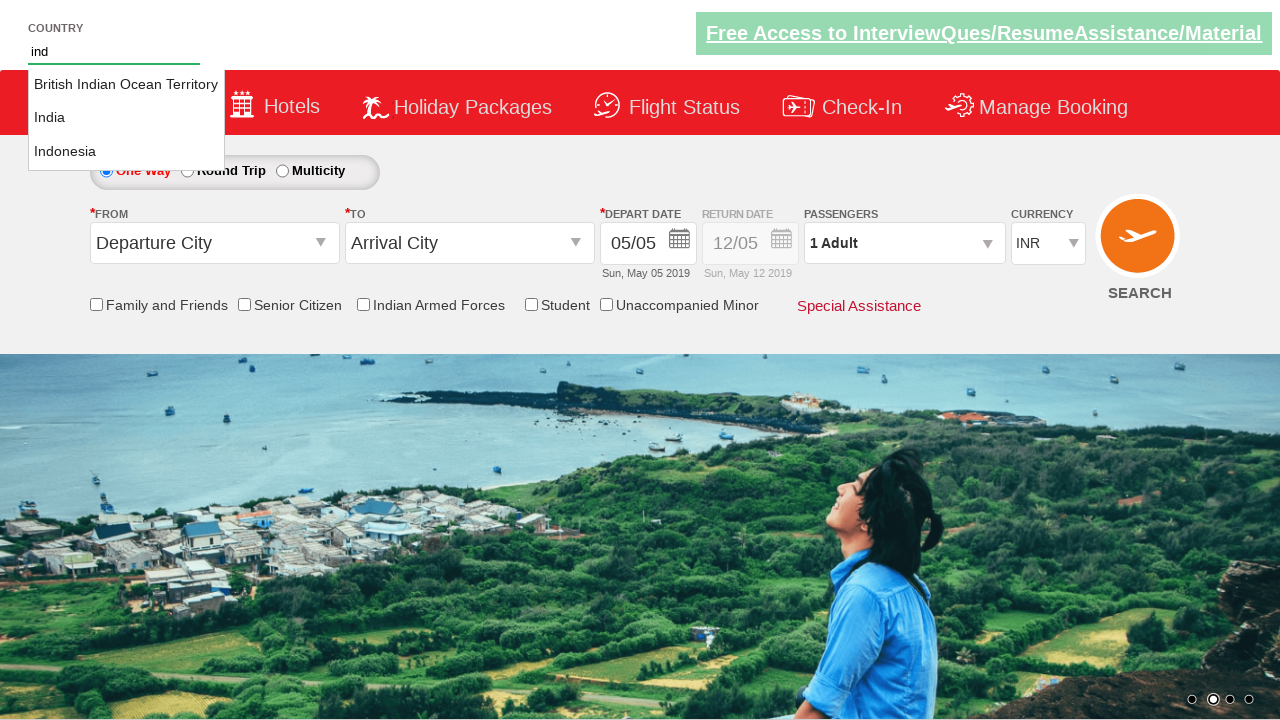

Retrieved all suggestion items from dropdown
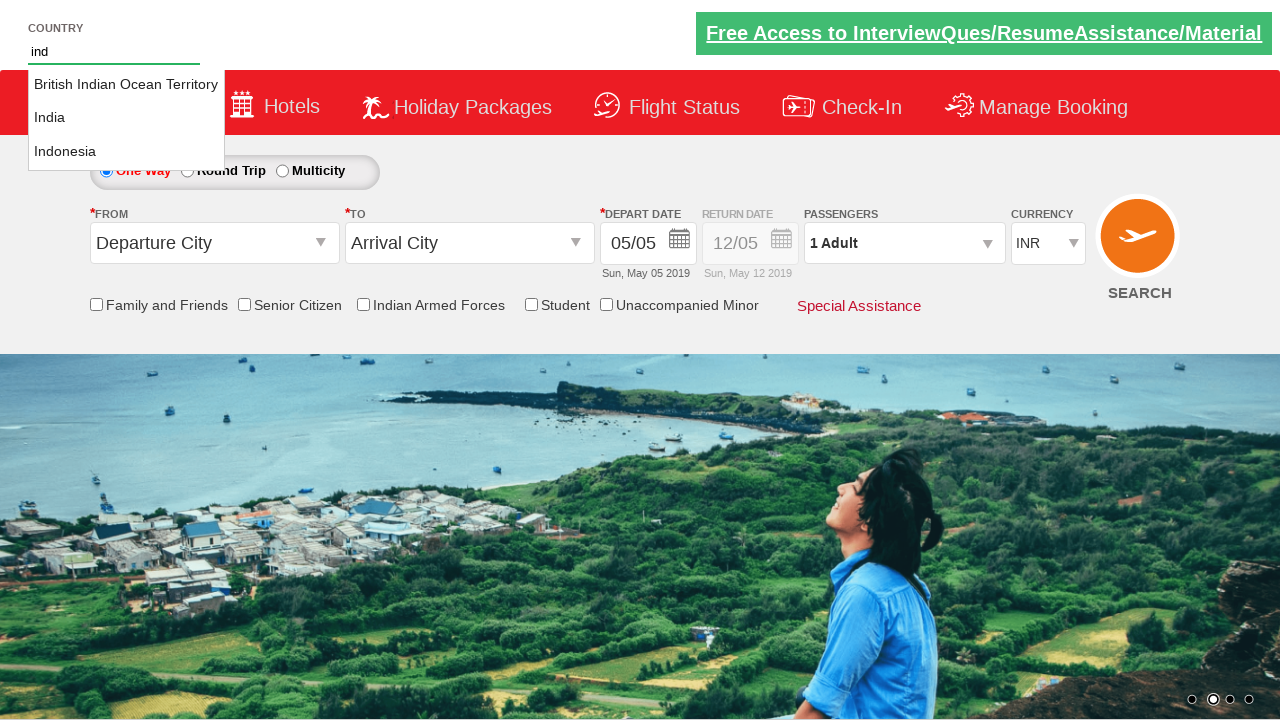

Clicked on 'India' from the suggested options at (126, 118) on a.ui-corner-all >> nth=1
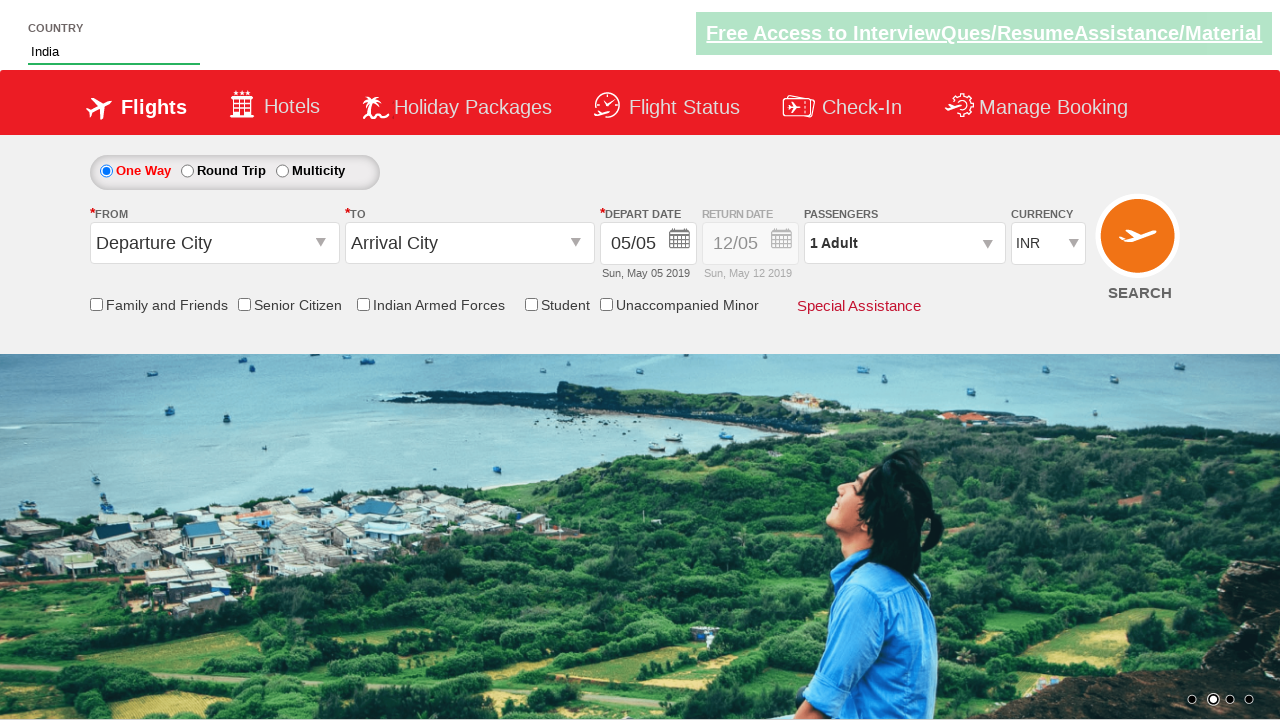

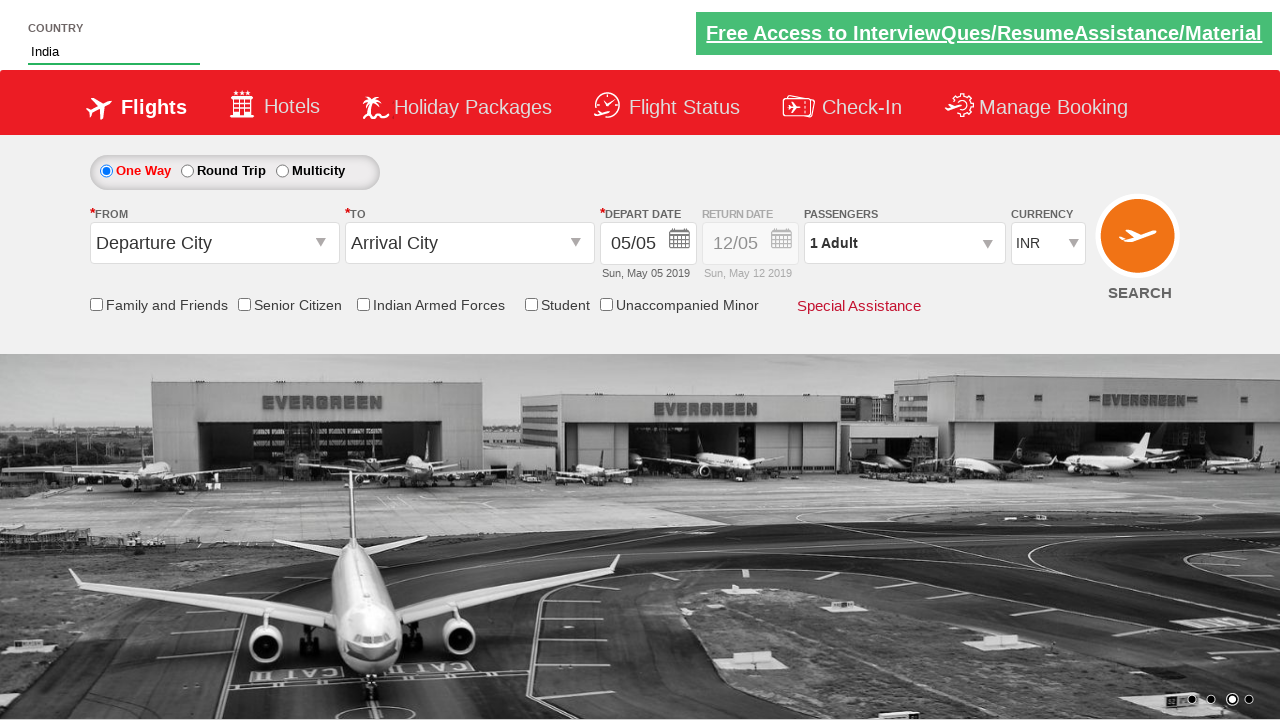